Verifies Gmail signin error message when entering an invalid email address

Starting URL: http://gmail.com

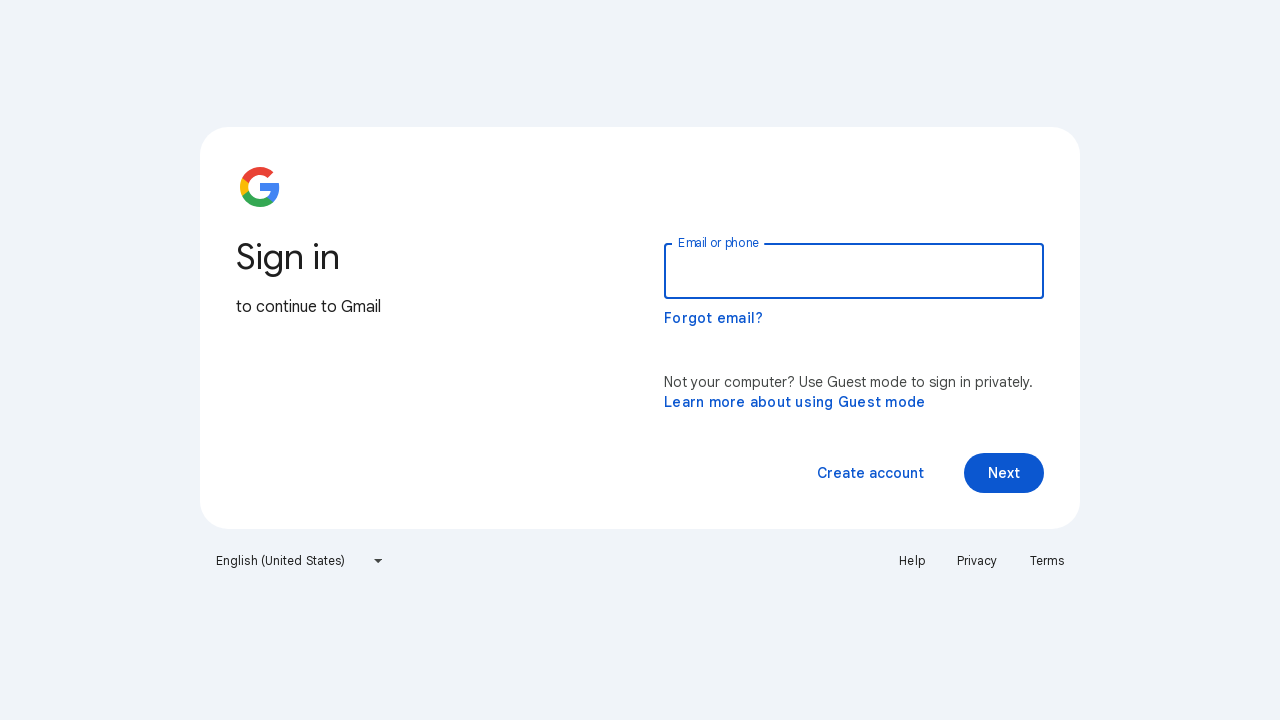

Filled email field with invalid email address 'testinvalid847@gmail.com' on //input[@id='identifierId']
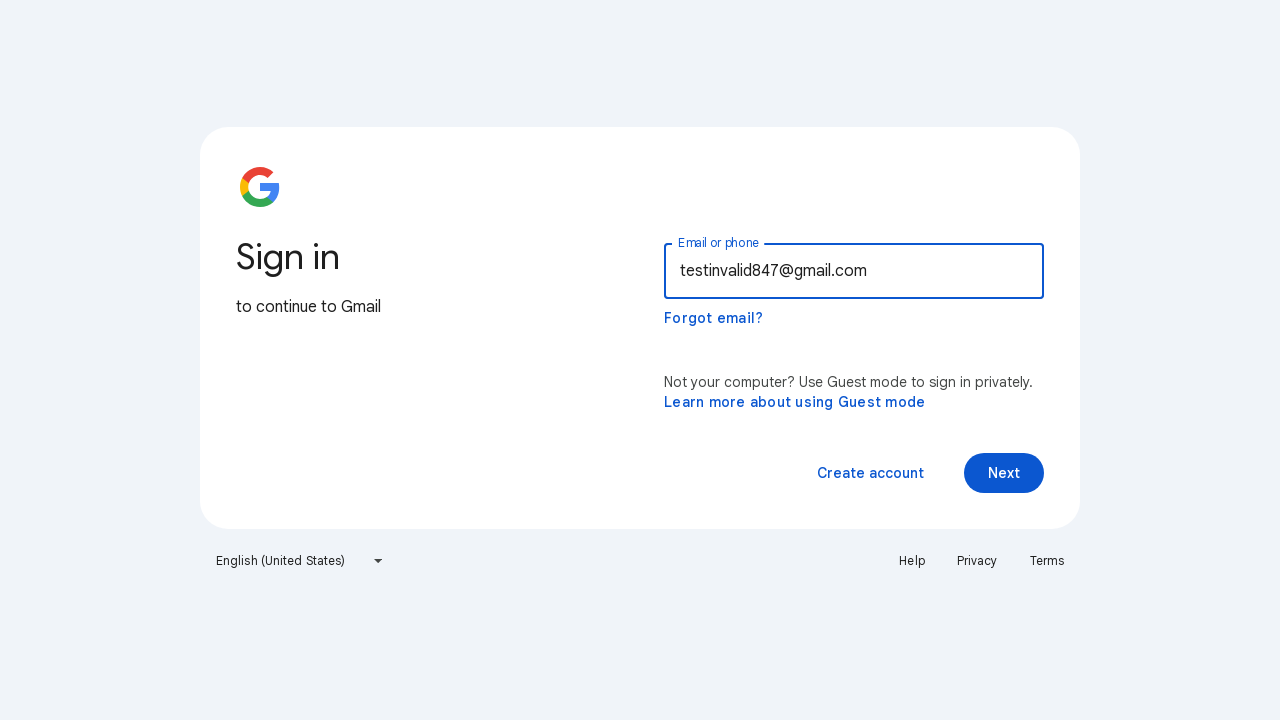

Pressed Enter to submit the email form on //input[@id='identifierId']
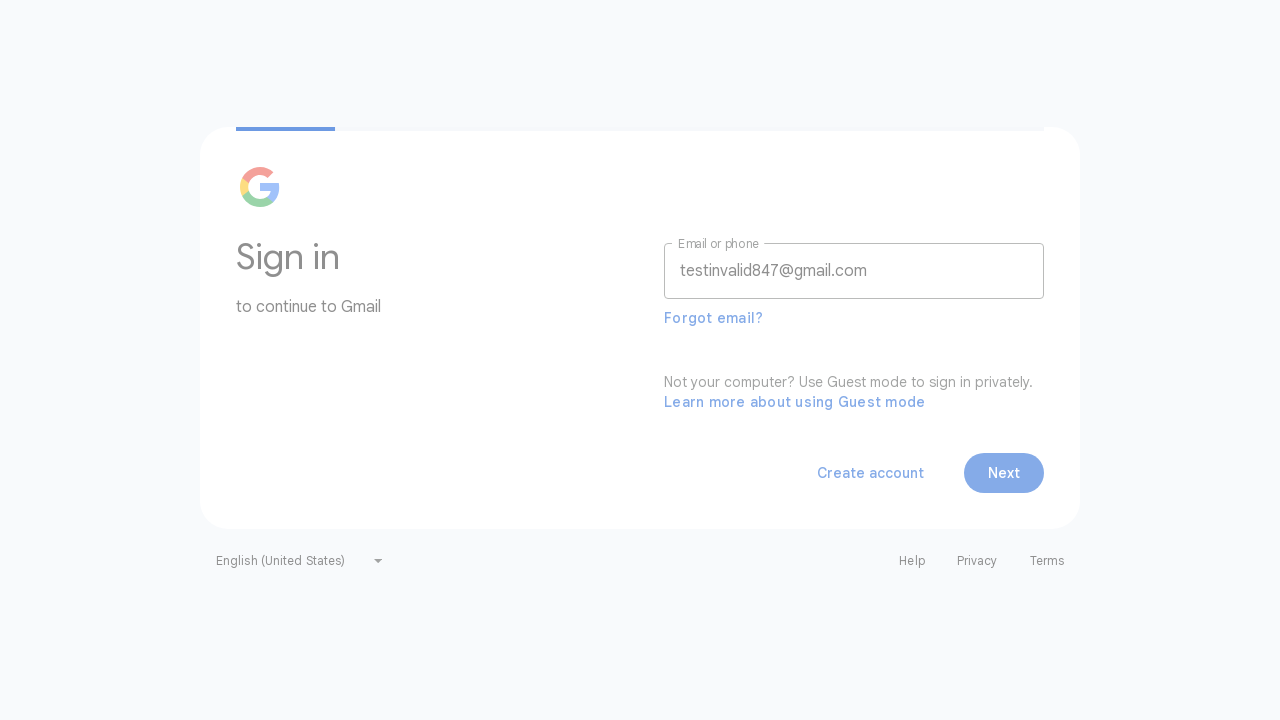

Waited 5 seconds for error message to appear
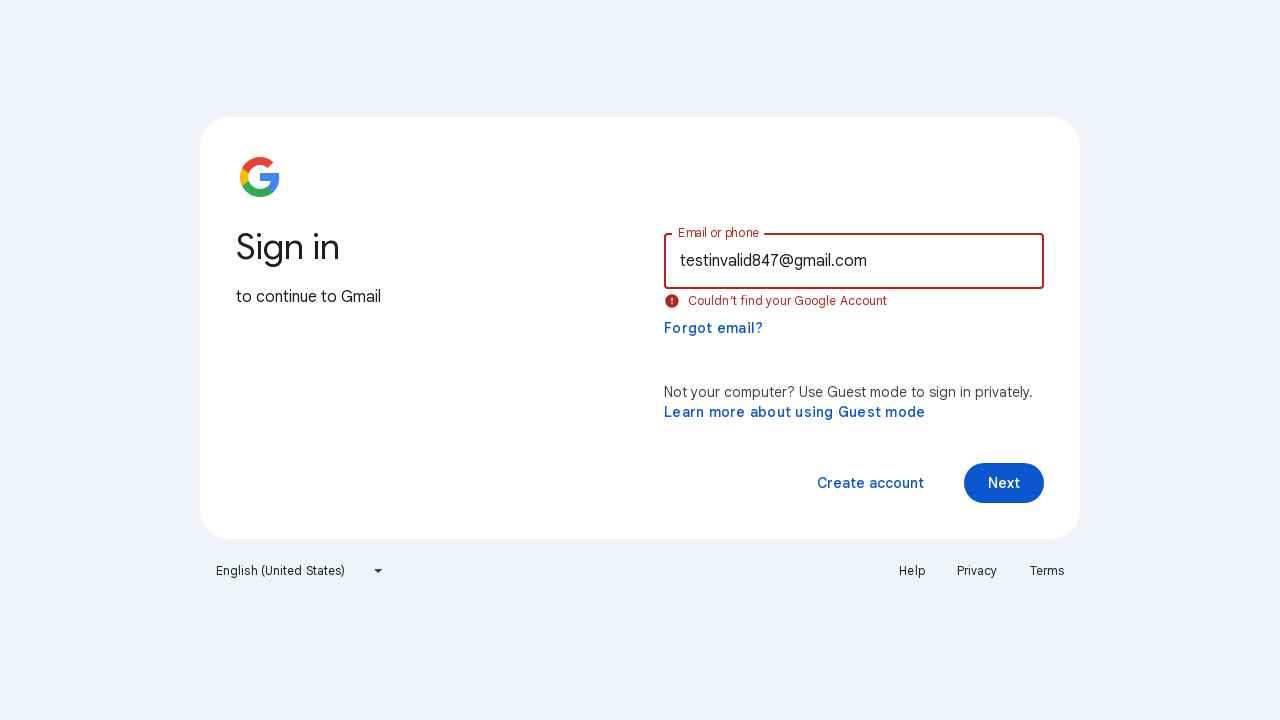

Retrieved page text content to verify error message
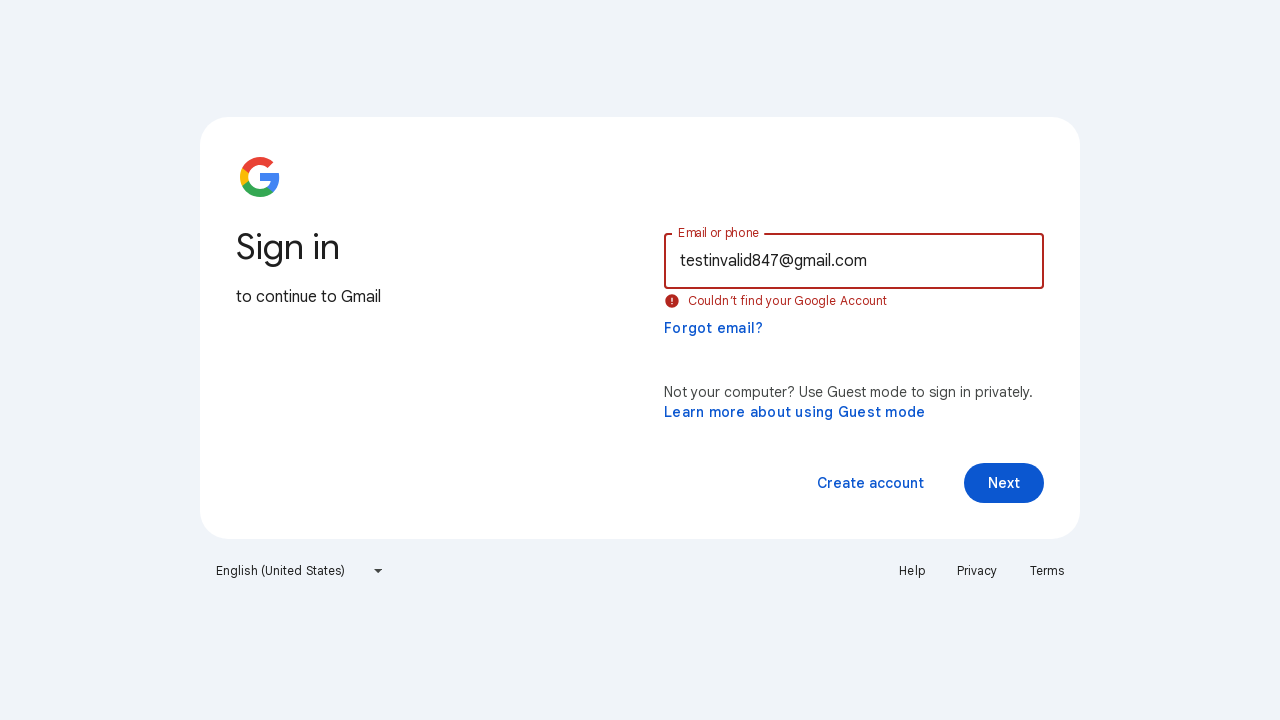

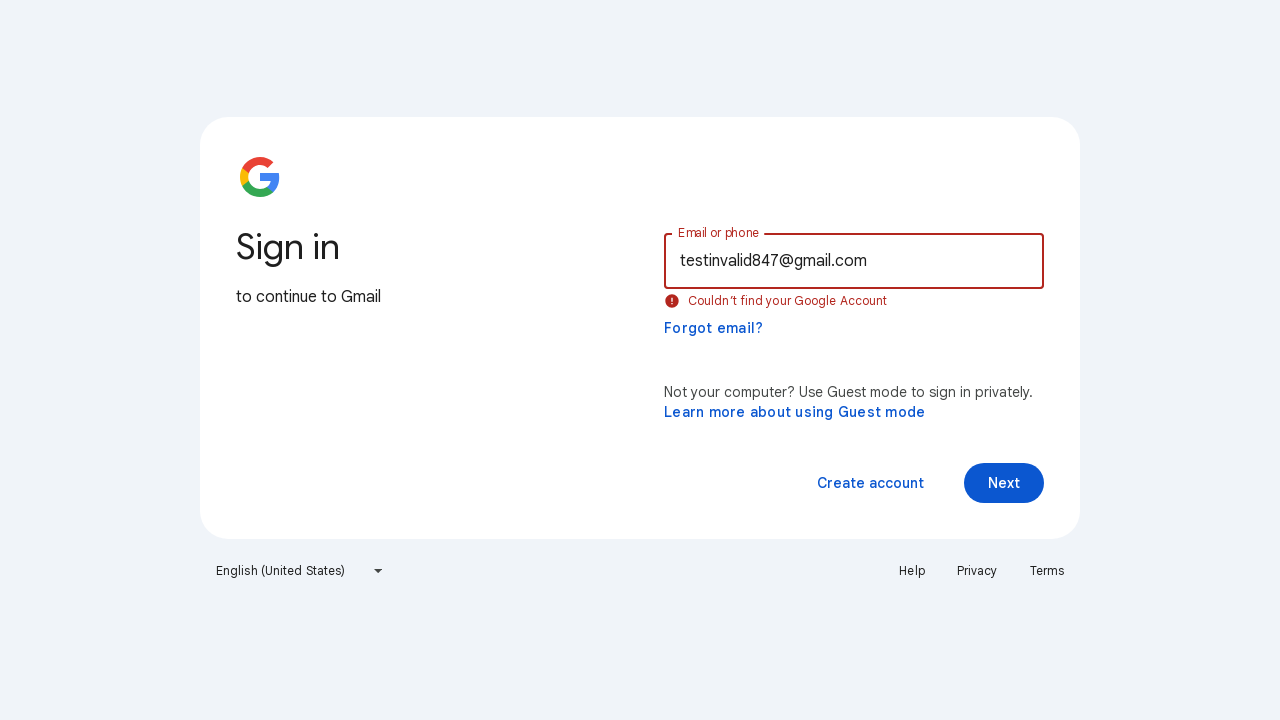